Tests checkbox selection, radio button interaction, and element visibility toggling on an automation practice page by selecting a specific checkbox, clicking a radio button, and hiding a text box.

Starting URL: https://rahulshettyacademy.com/AutomationPractice/

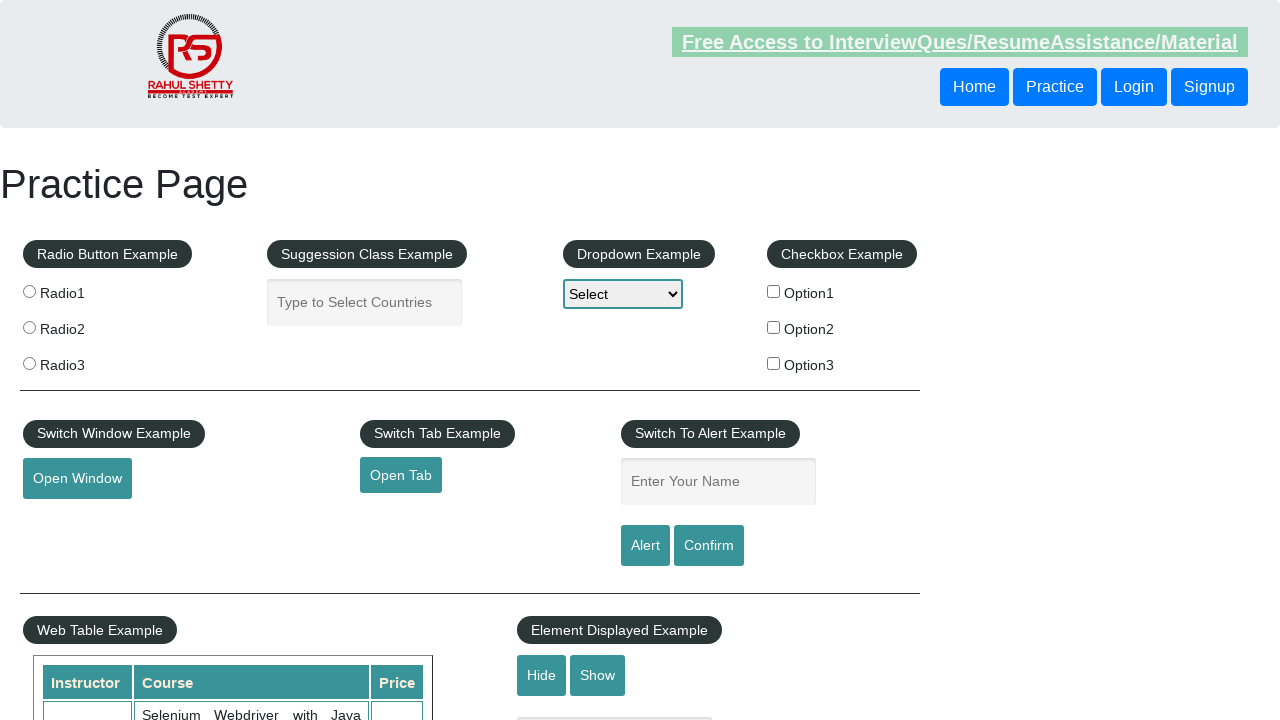

Selected checkbox with value 'option2' at (774, 327) on xpath=//input[@type='checkbox'] >> nth=1
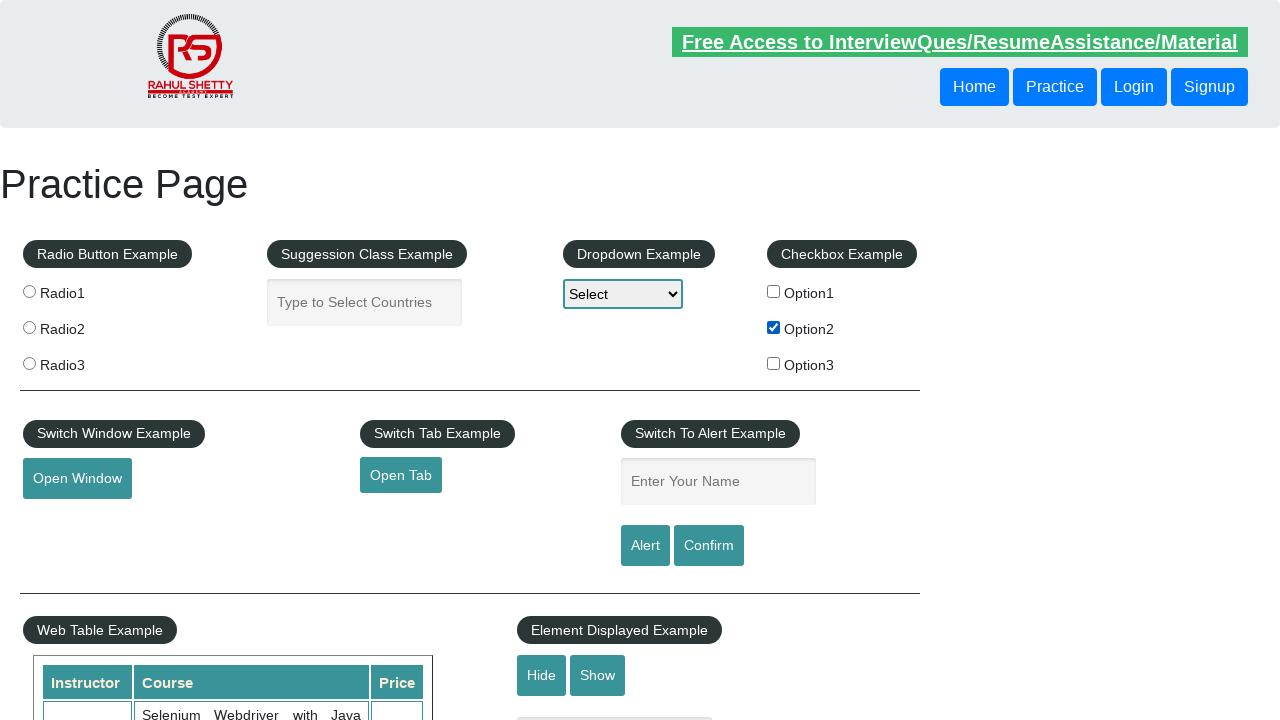

Clicked the third radio button at (29, 363) on .radioButton >> nth=2
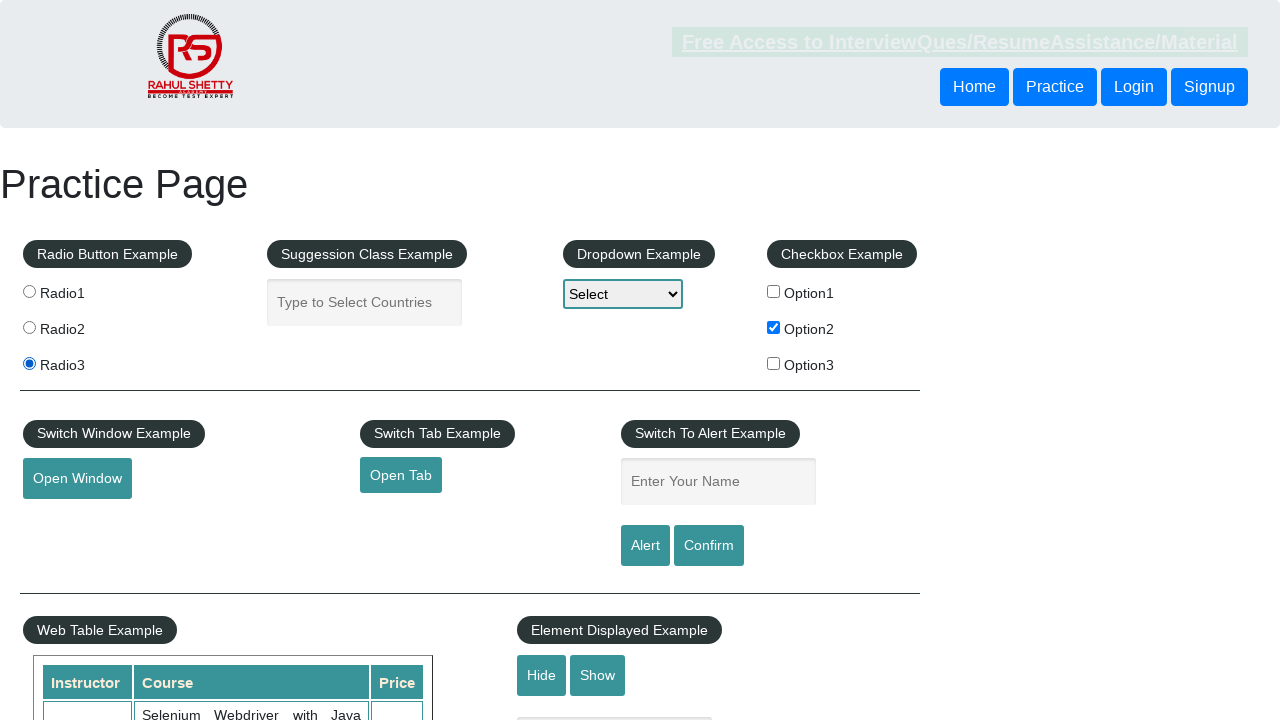

Clicked hide button to hide text box at (542, 675) on #hide-textbox
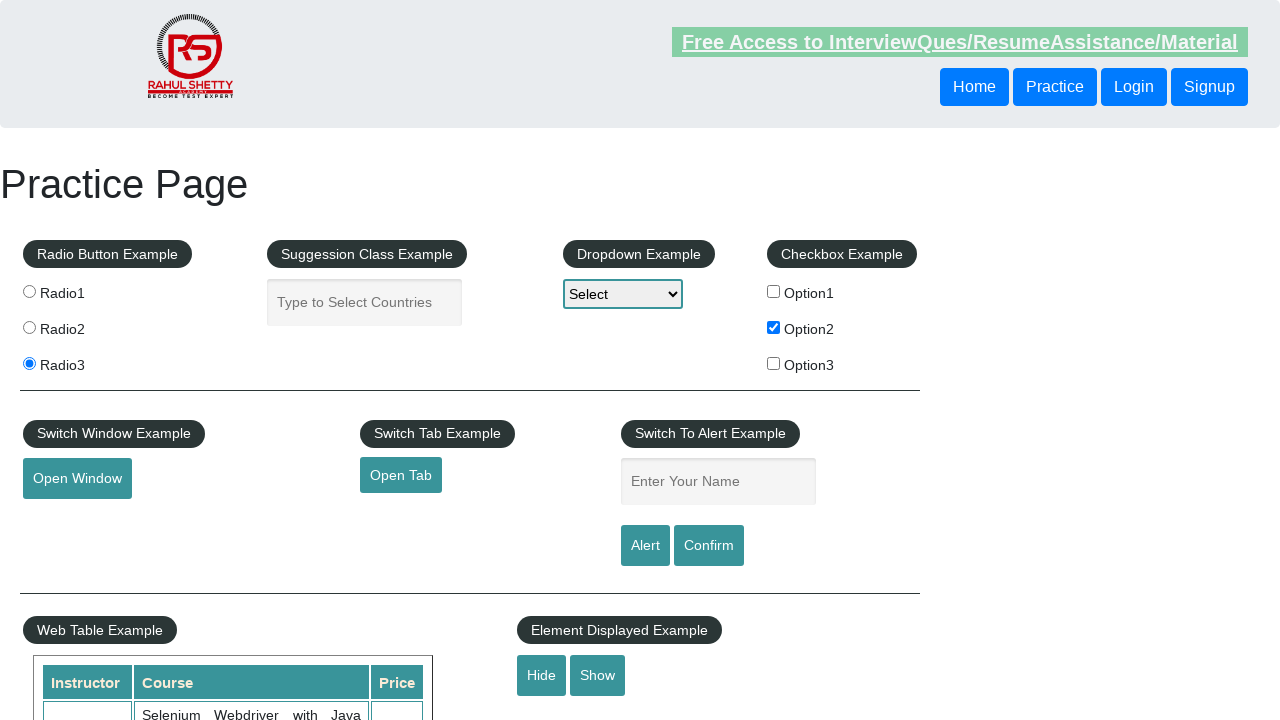

Confirmed text box is hidden
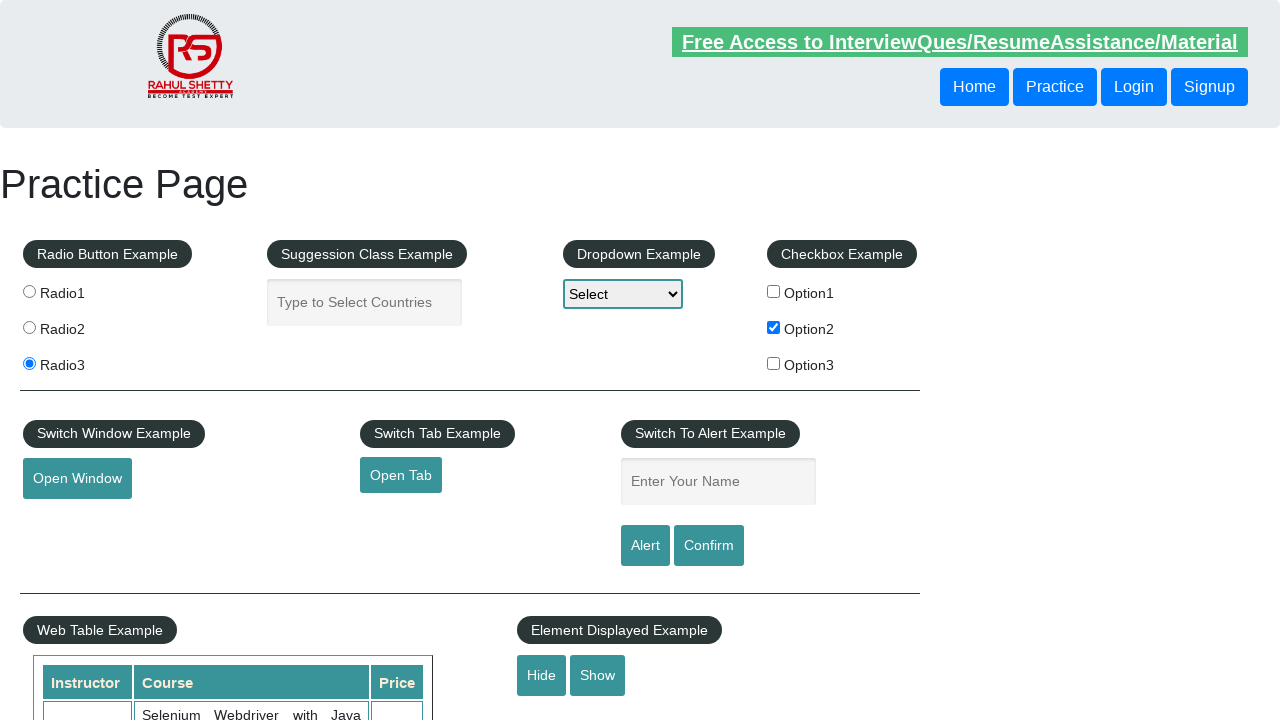

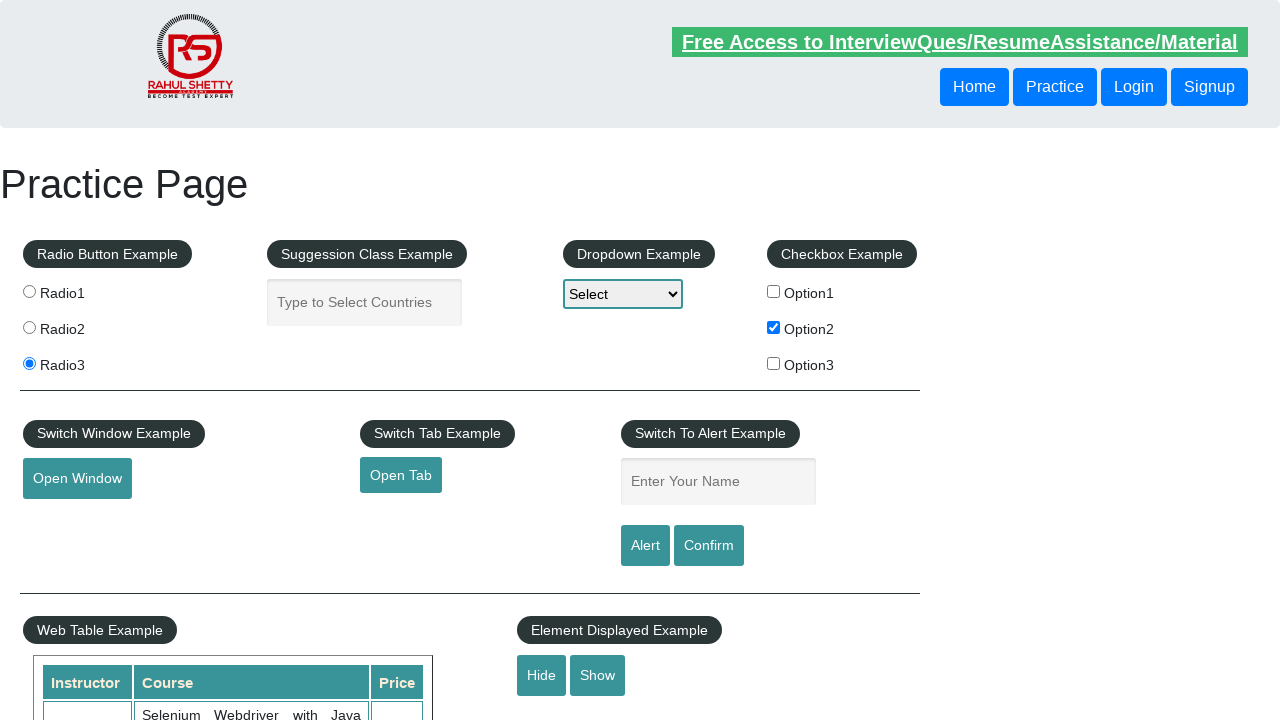